Tests form behavior with extremely large price value

Starting URL: https://carros-crud.vercel.app/

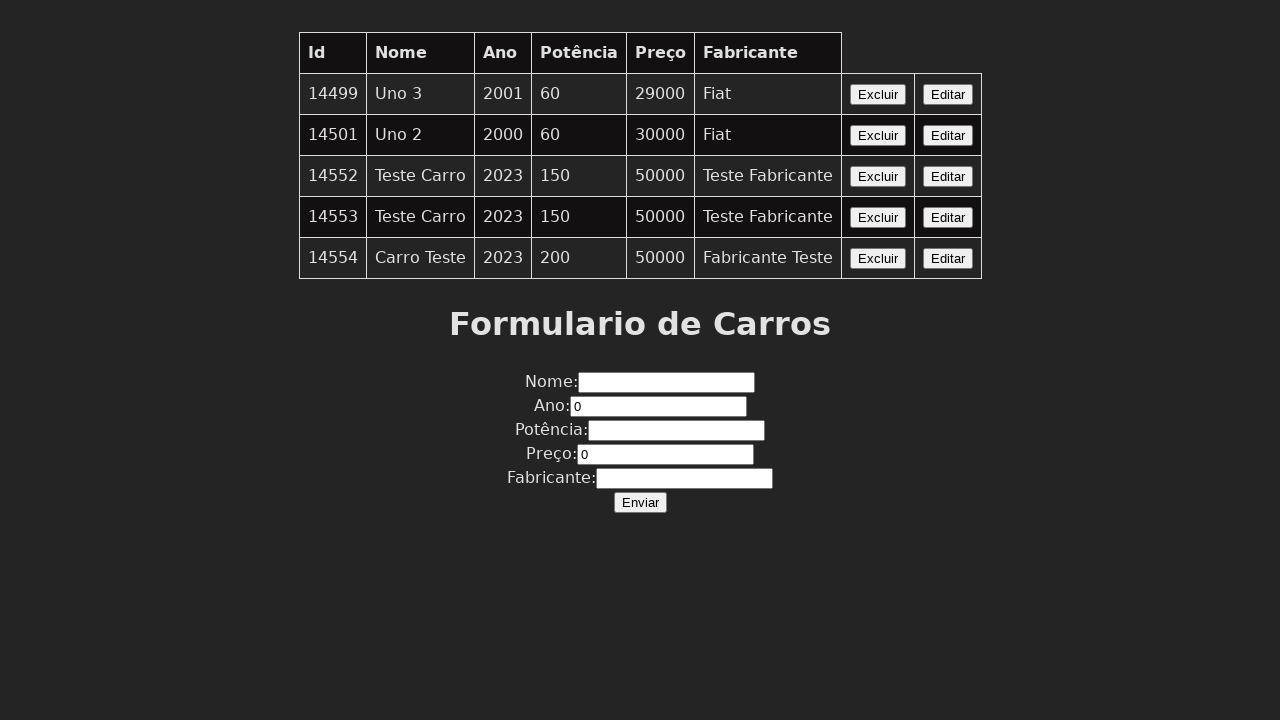

Filled name field with 'Marty McFly' on input[name='nome']
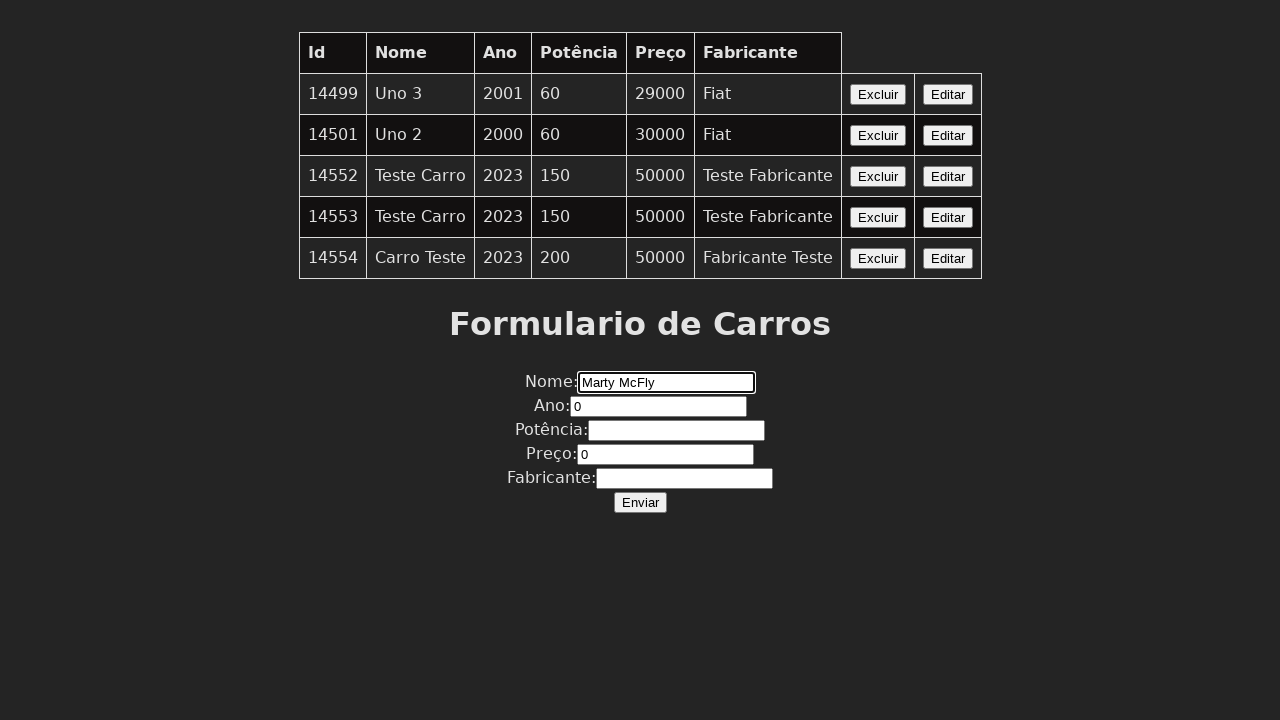

Filled year field with '2023' on input[name='ano']
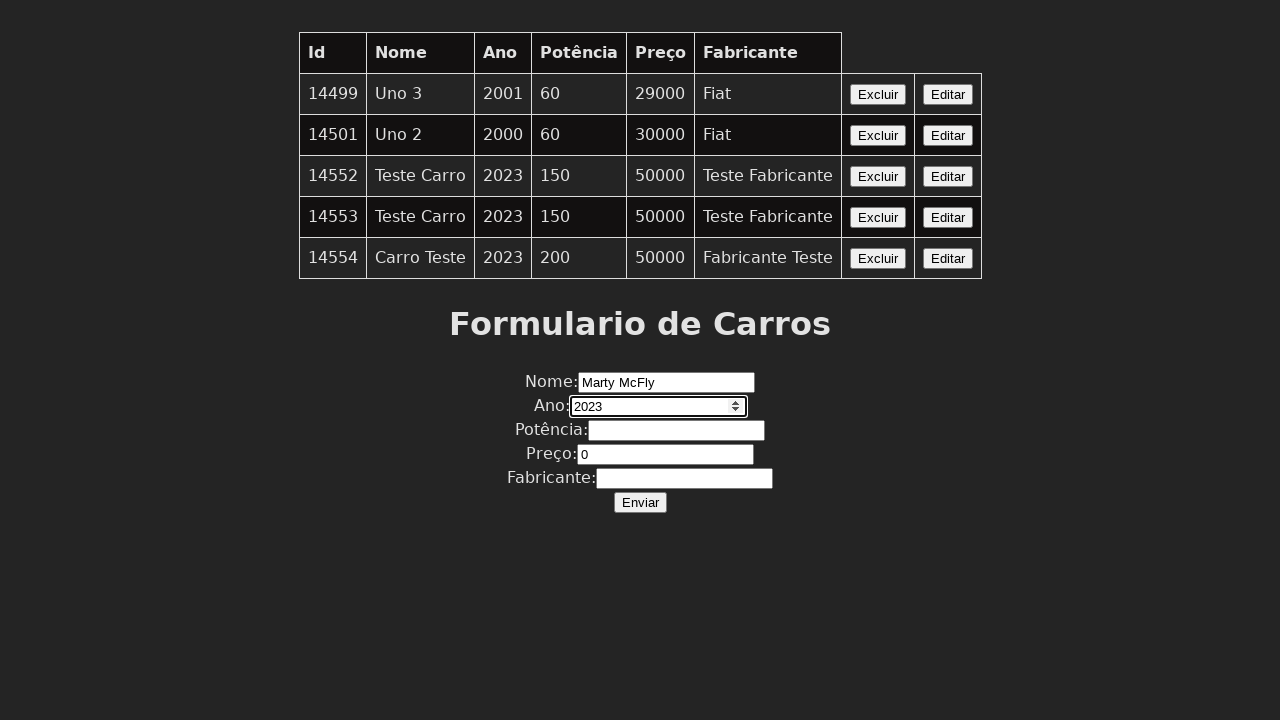

Filled power field with '150' on input[name='potencia']
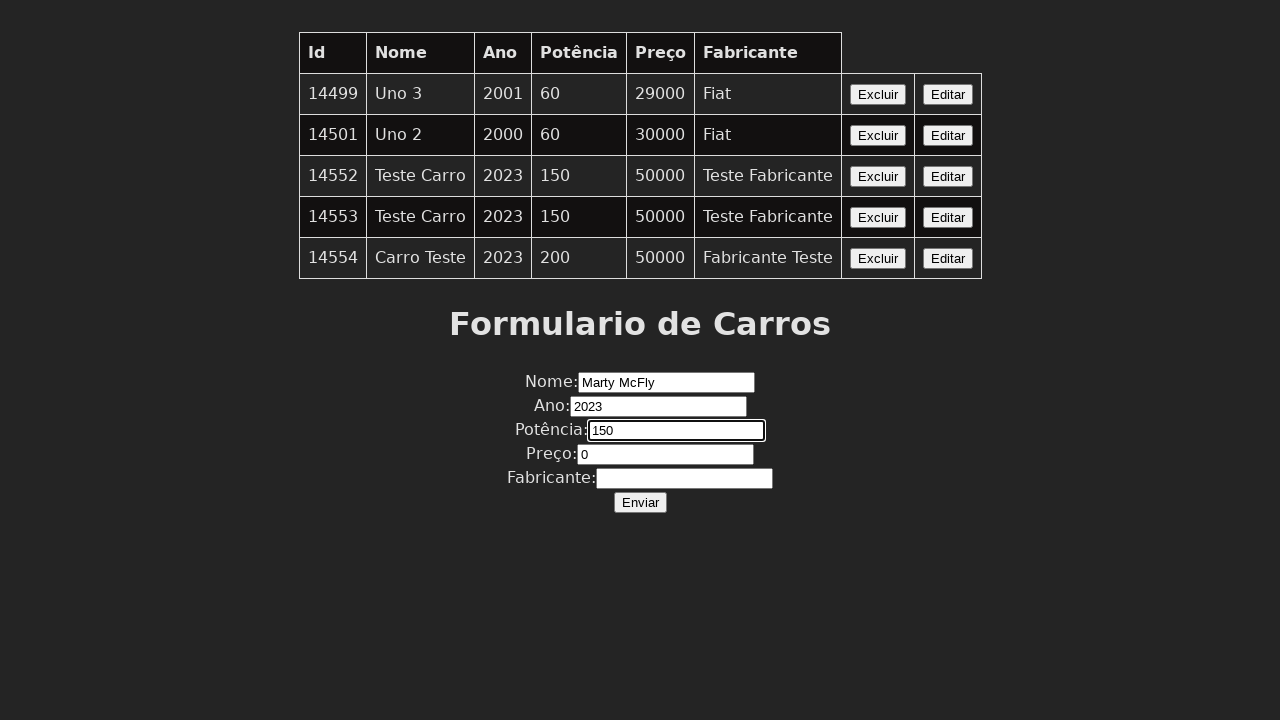

Filled price field with extremely large value (100 nines) on input[name='preco']
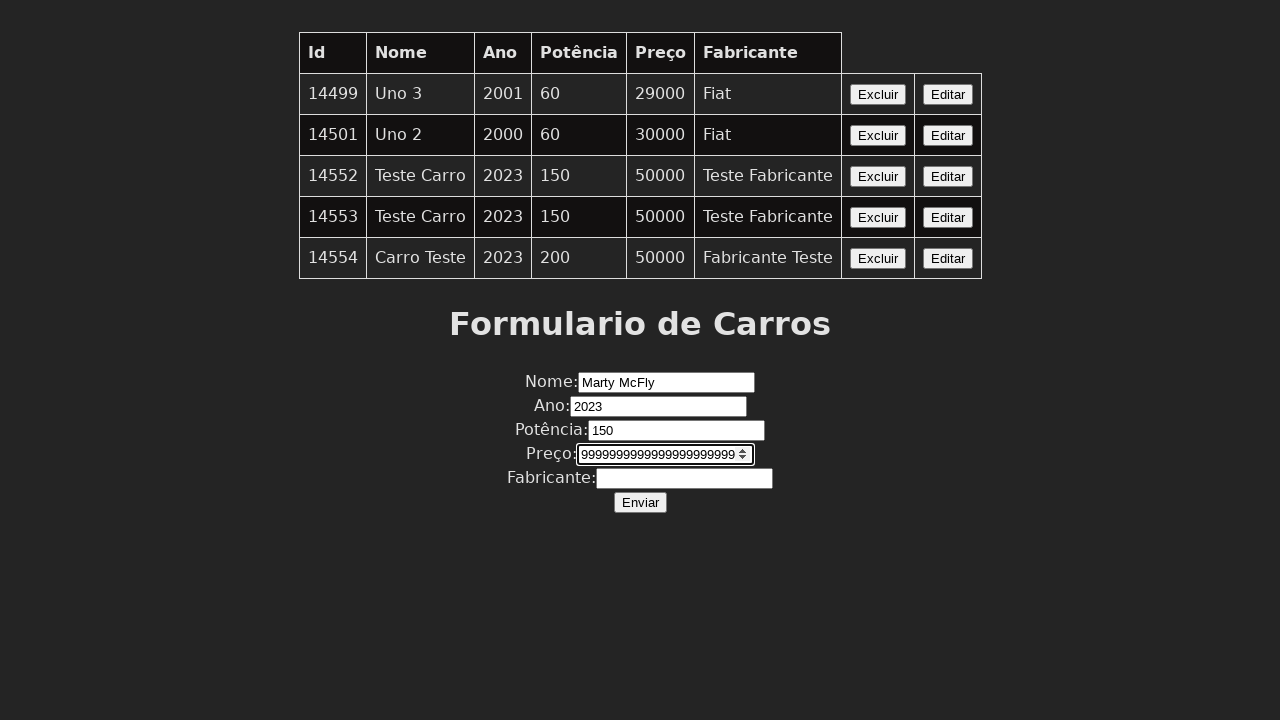

Filled manufacturer field with 'Doc Brown' on input[name='fabricante']
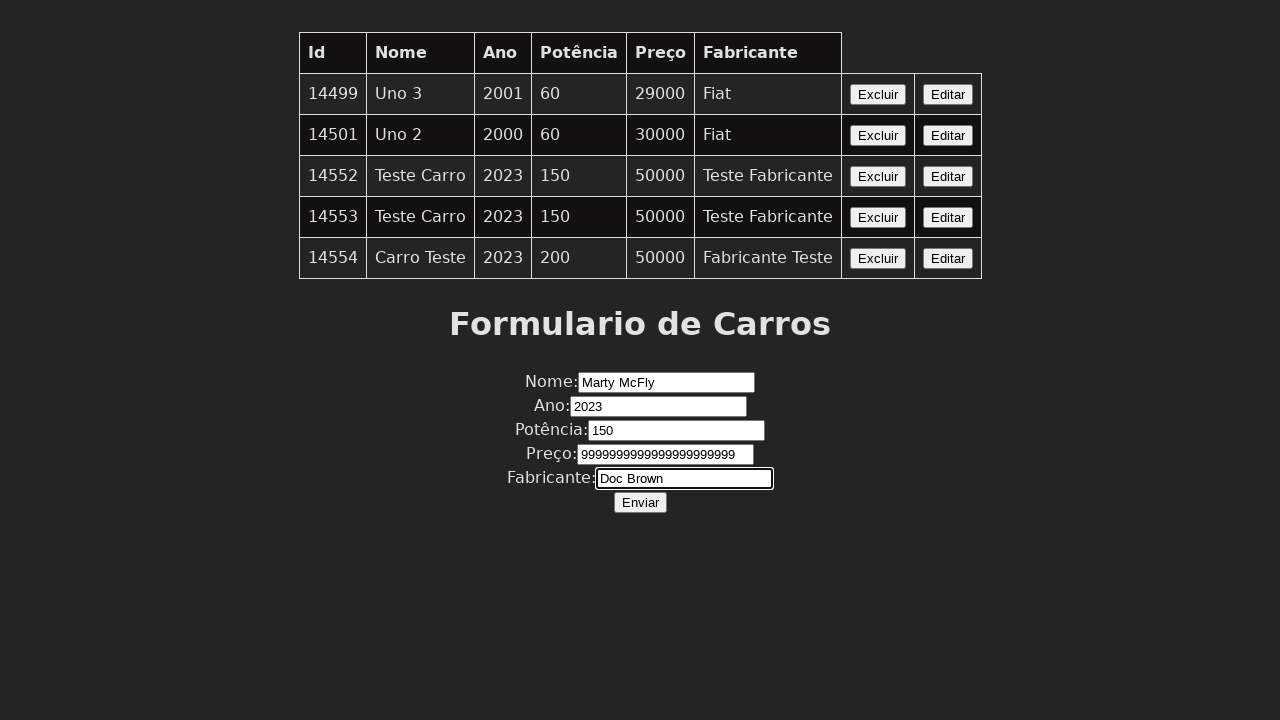

Clicked submit button to send form at (640, 502) on xpath=//button[contains(text(),'Enviar')]
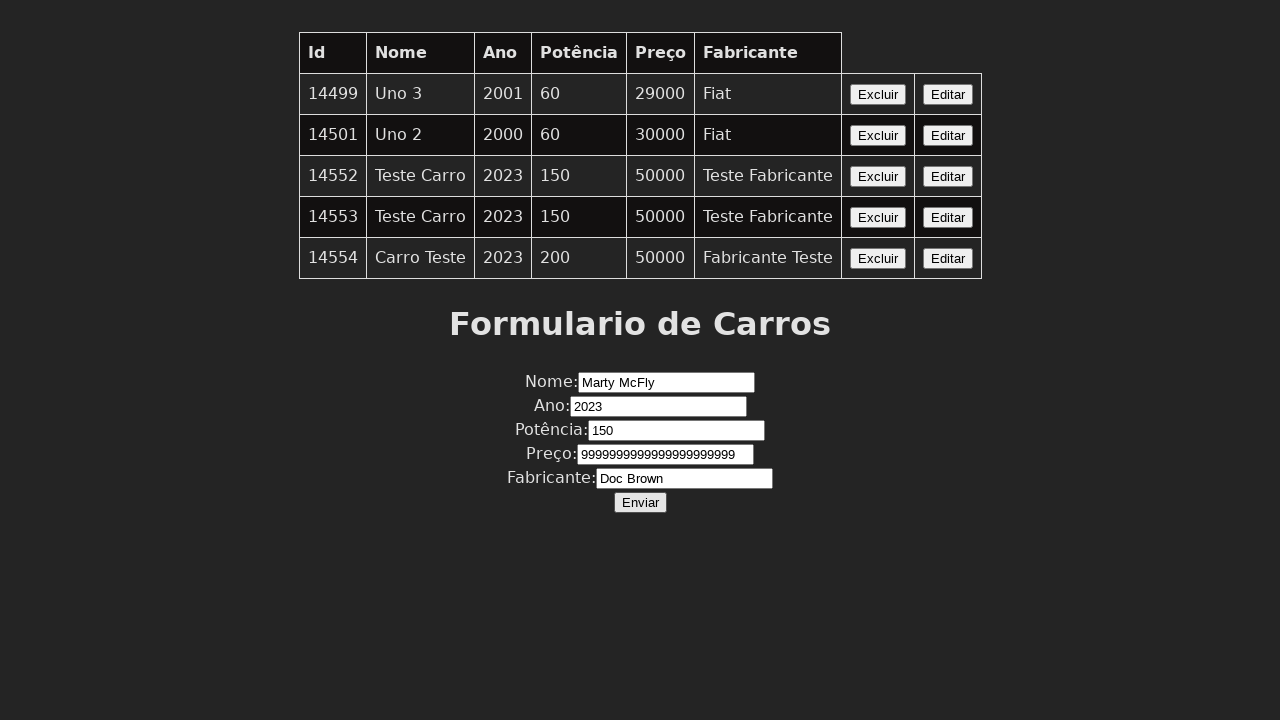

Set up dialog handler to accept error alerts
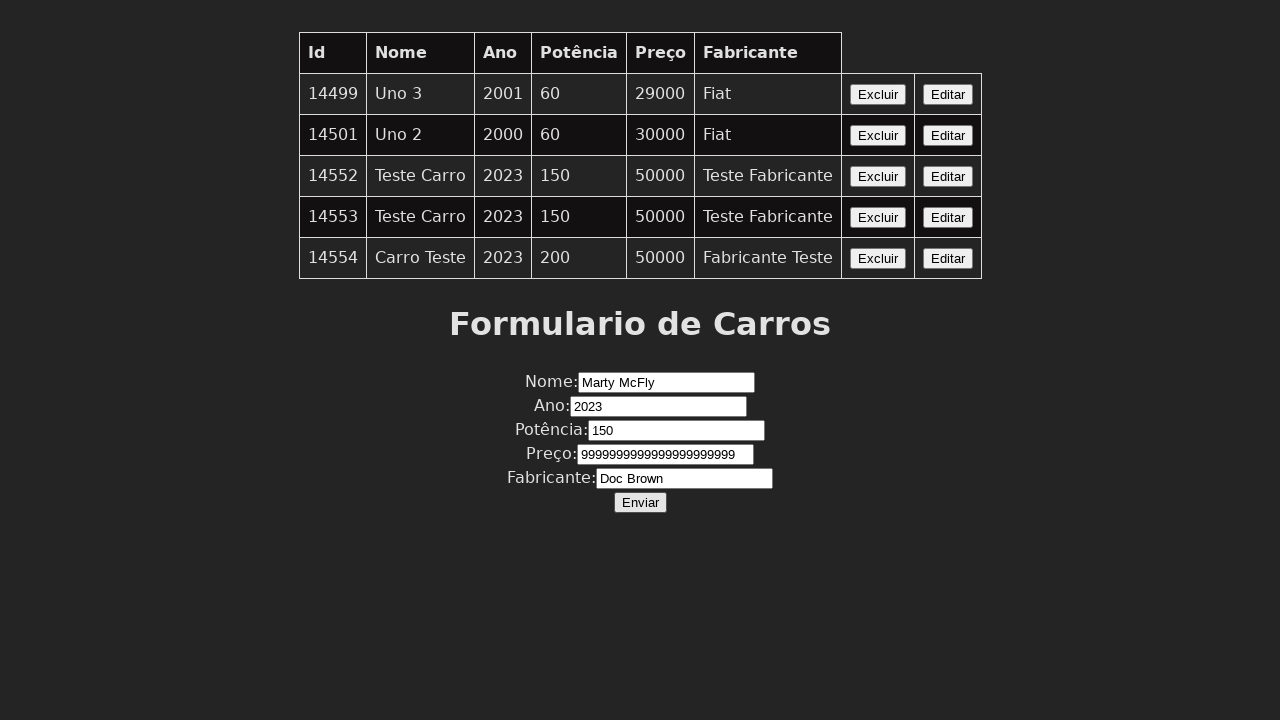

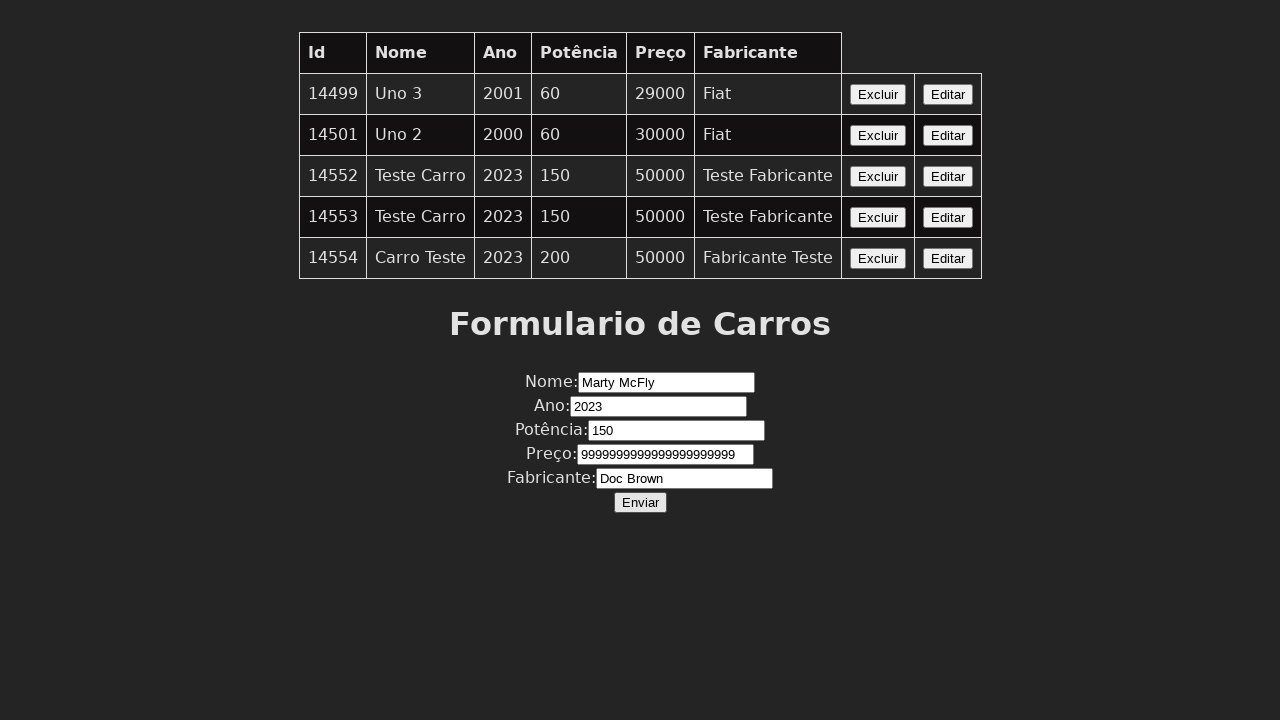